Tests drag and drop functionality by dragging an element from the source position and dropping it onto a target droppable area within an iframe

Starting URL: https://jqueryui.com/droppable/

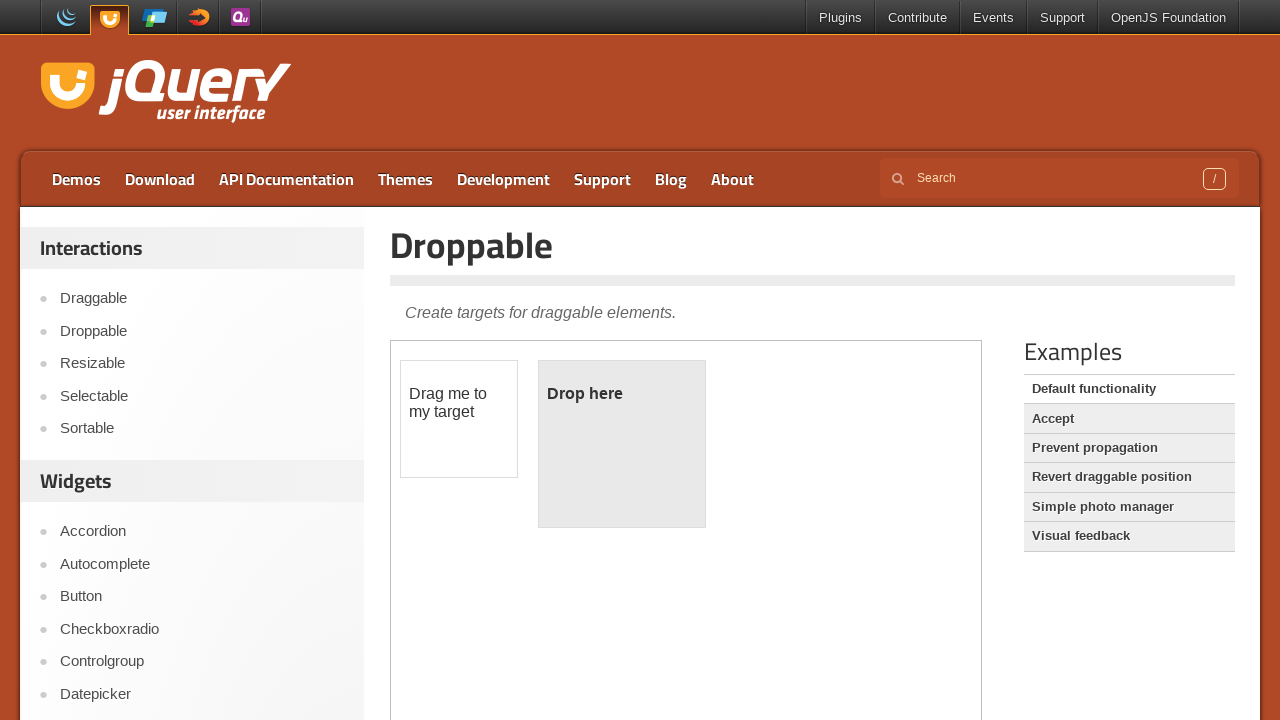

Navigated to jQuery UI droppable demo page
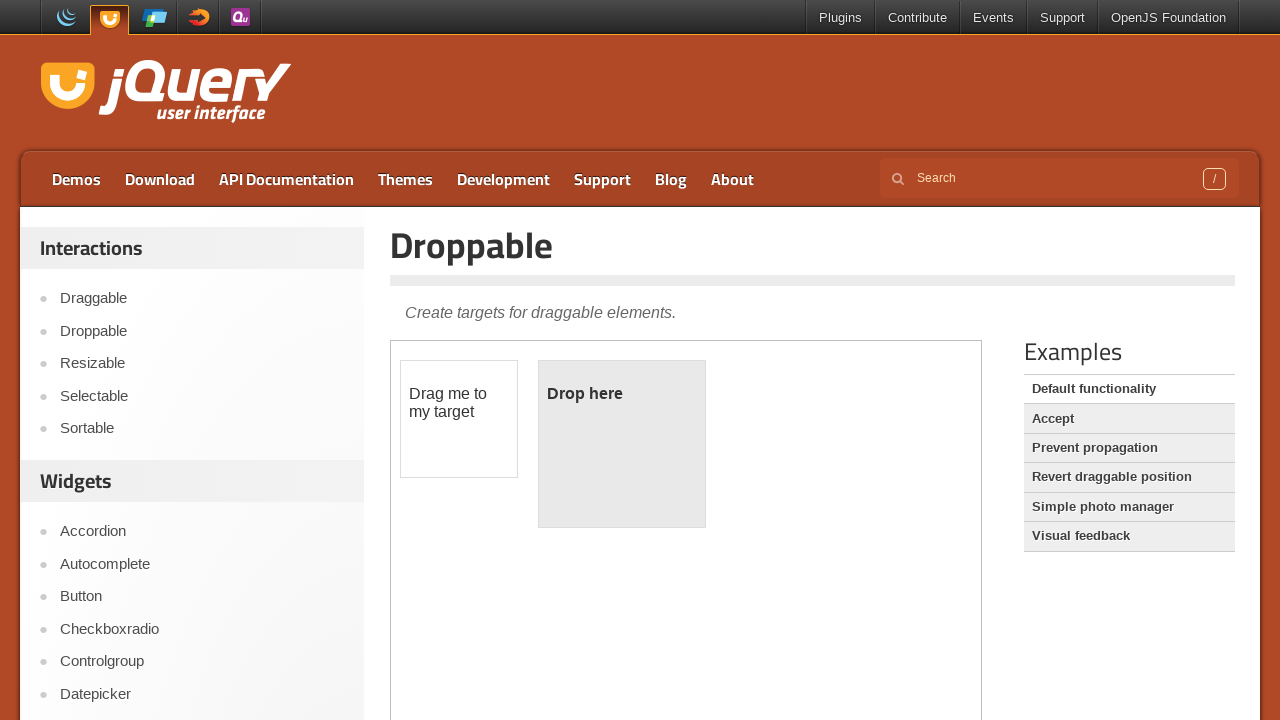

Located the demo iframe containing drag and drop elements
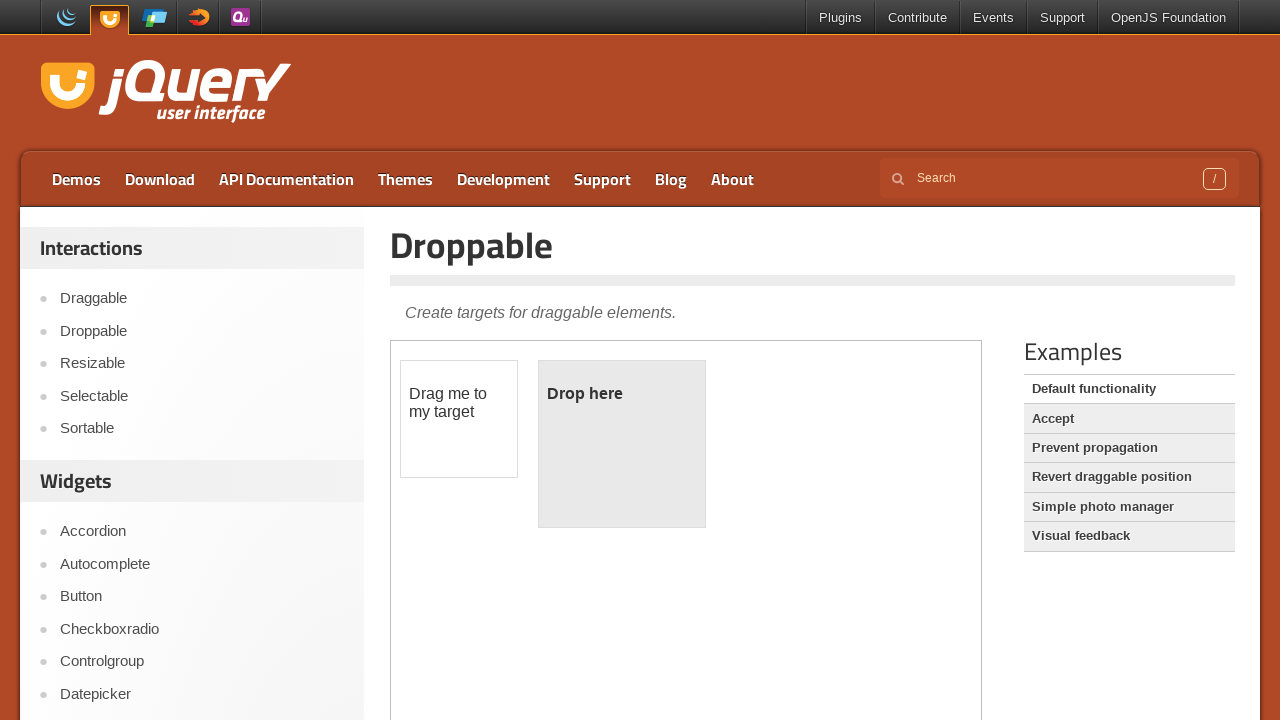

Located the draggable element within the iframe
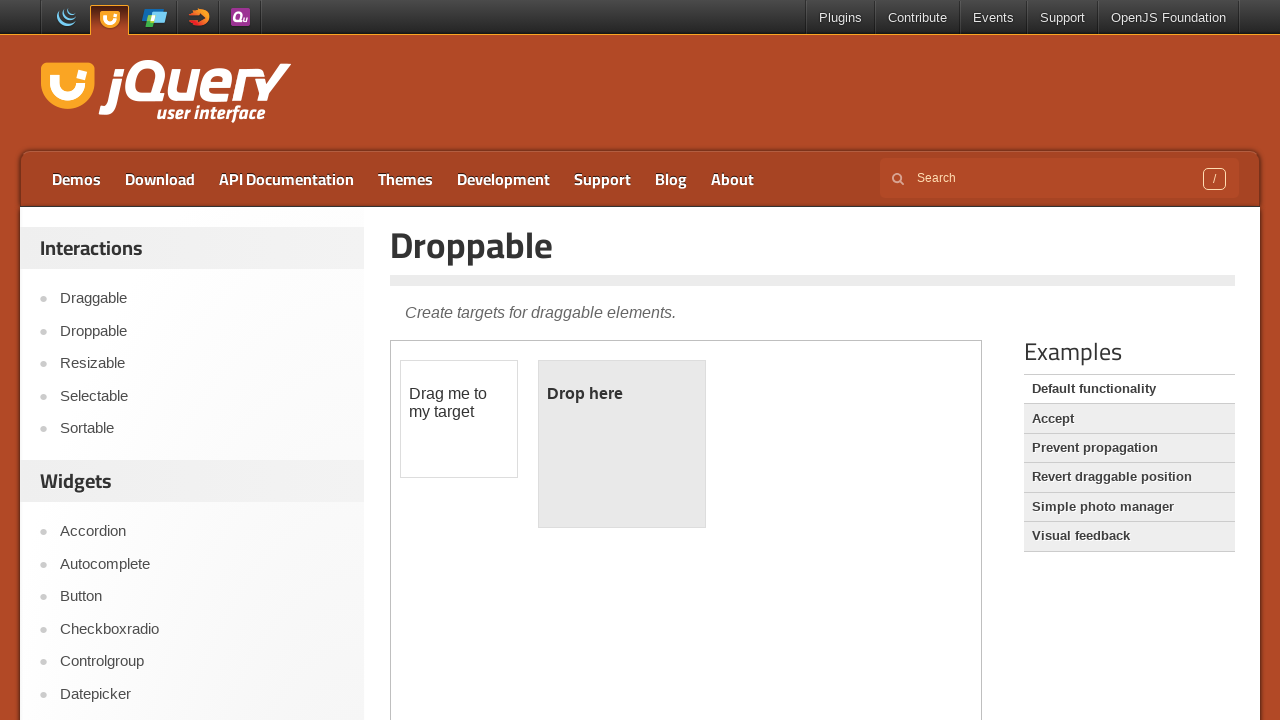

Located the droppable target element within the iframe
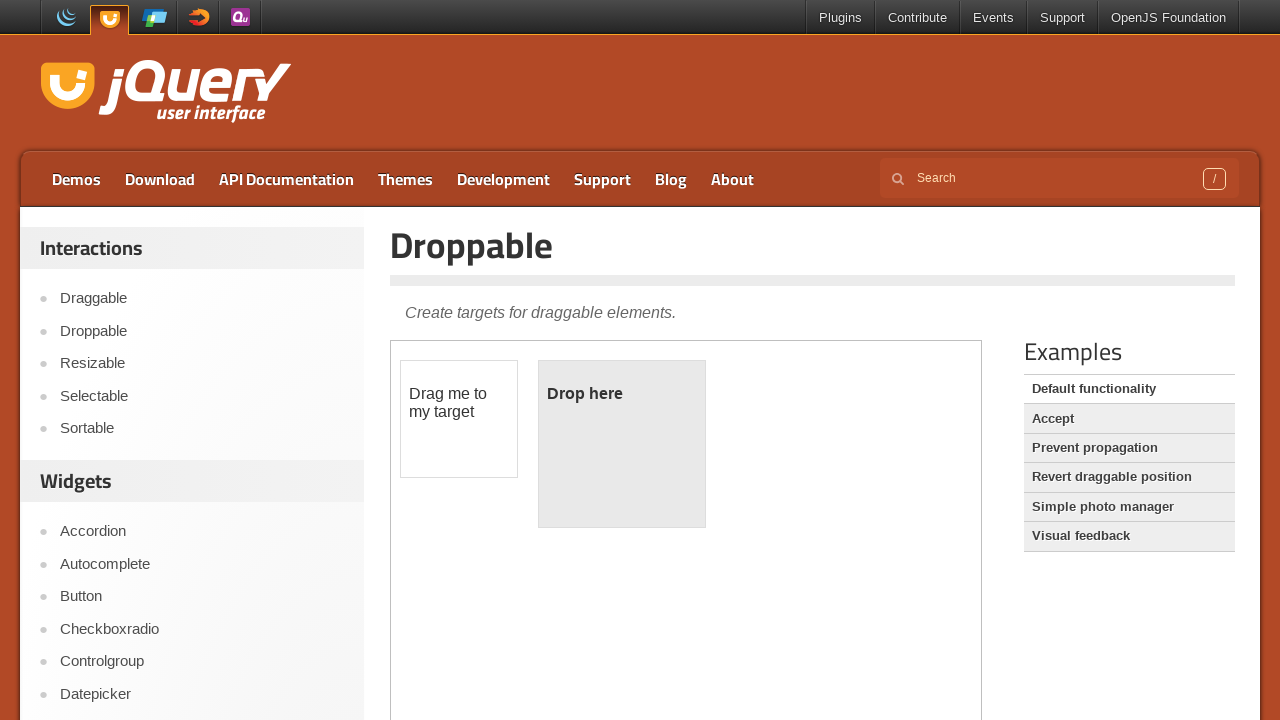

Dragged the draggable element onto the droppable target at (622, 444)
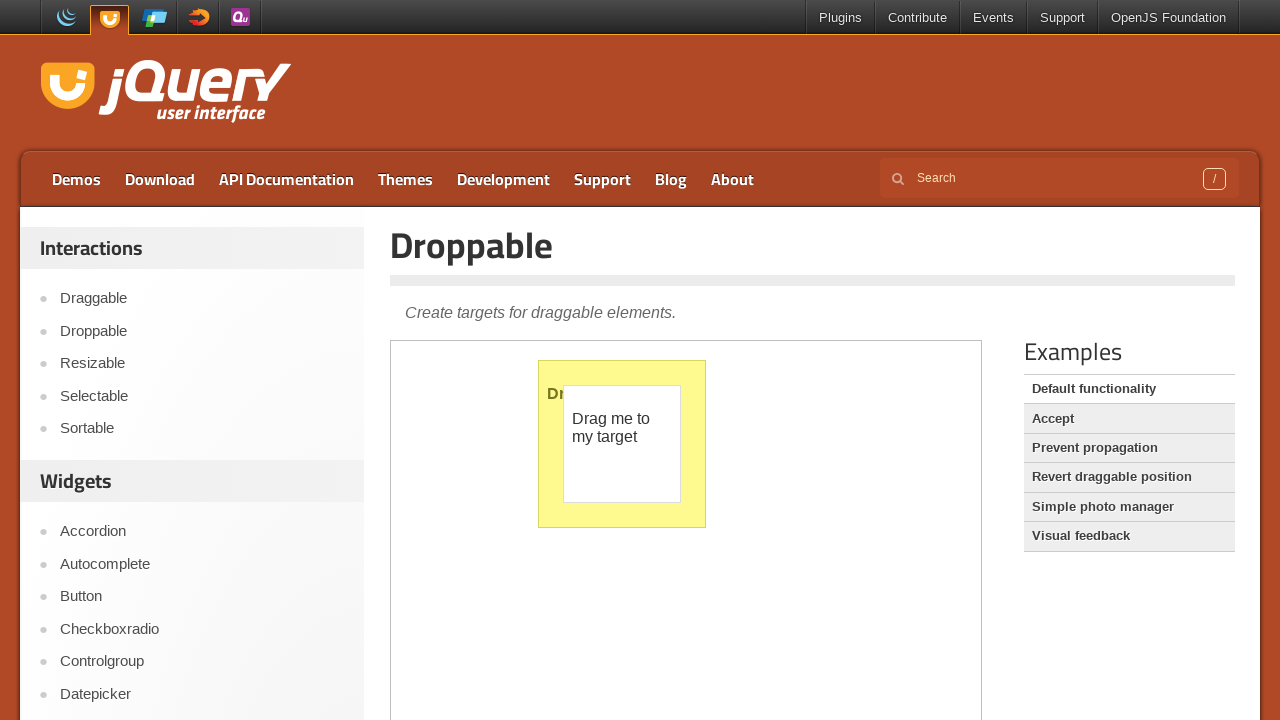

Verified droppable element received the dropped item and changed appearance
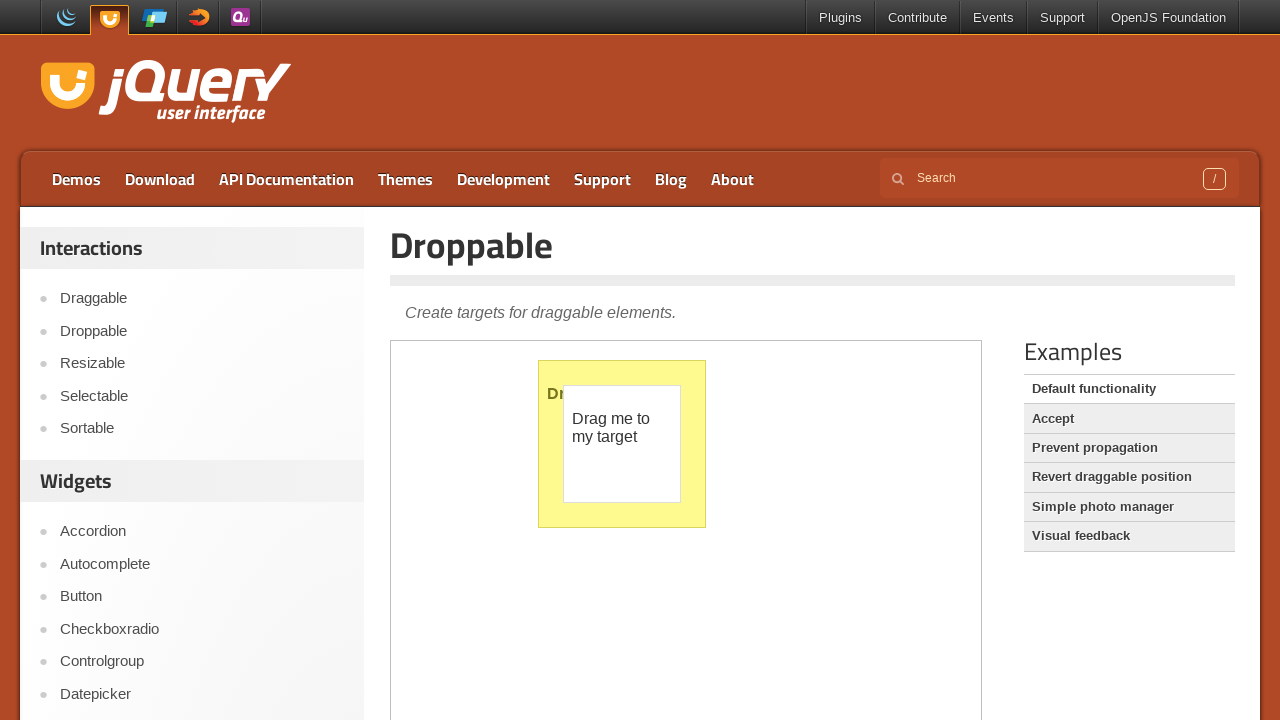

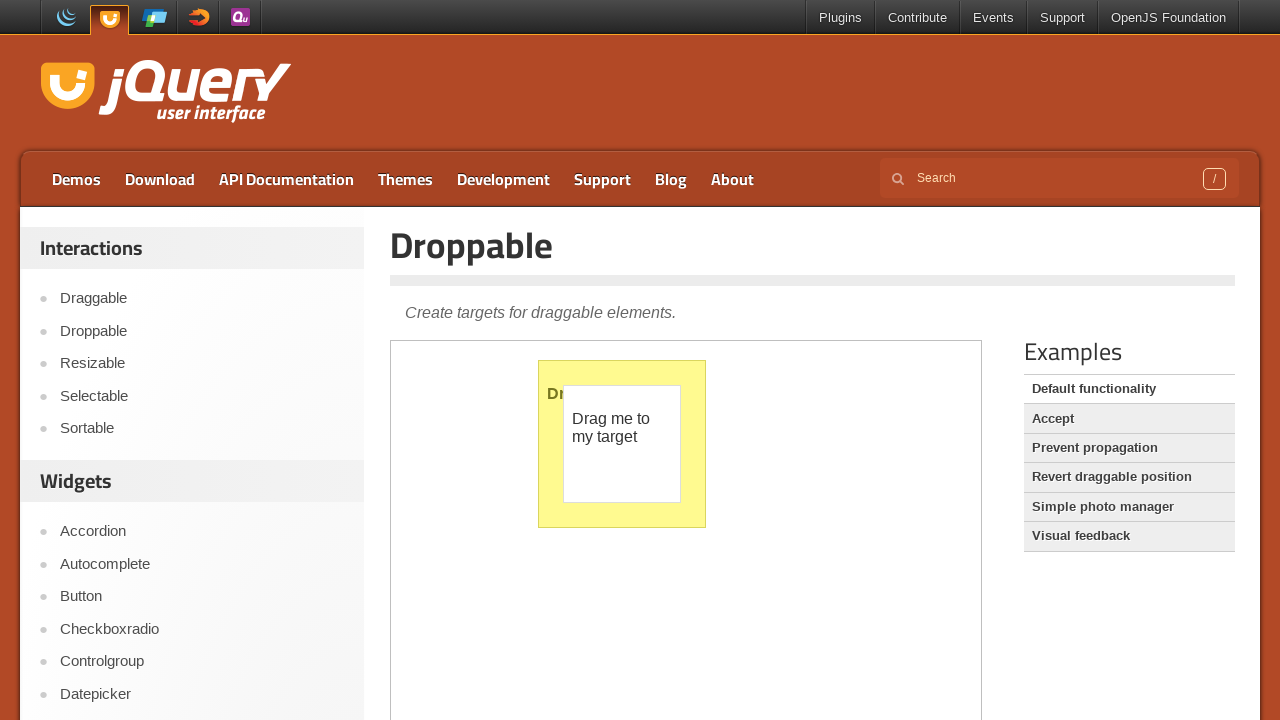